Navigates to SuperMicro BIOS support page and searches for a motherboard model using the DataTables search input

Starting URL: https://www.supermicro.com/support/resources/bios_ipmi.php?type=BIOS

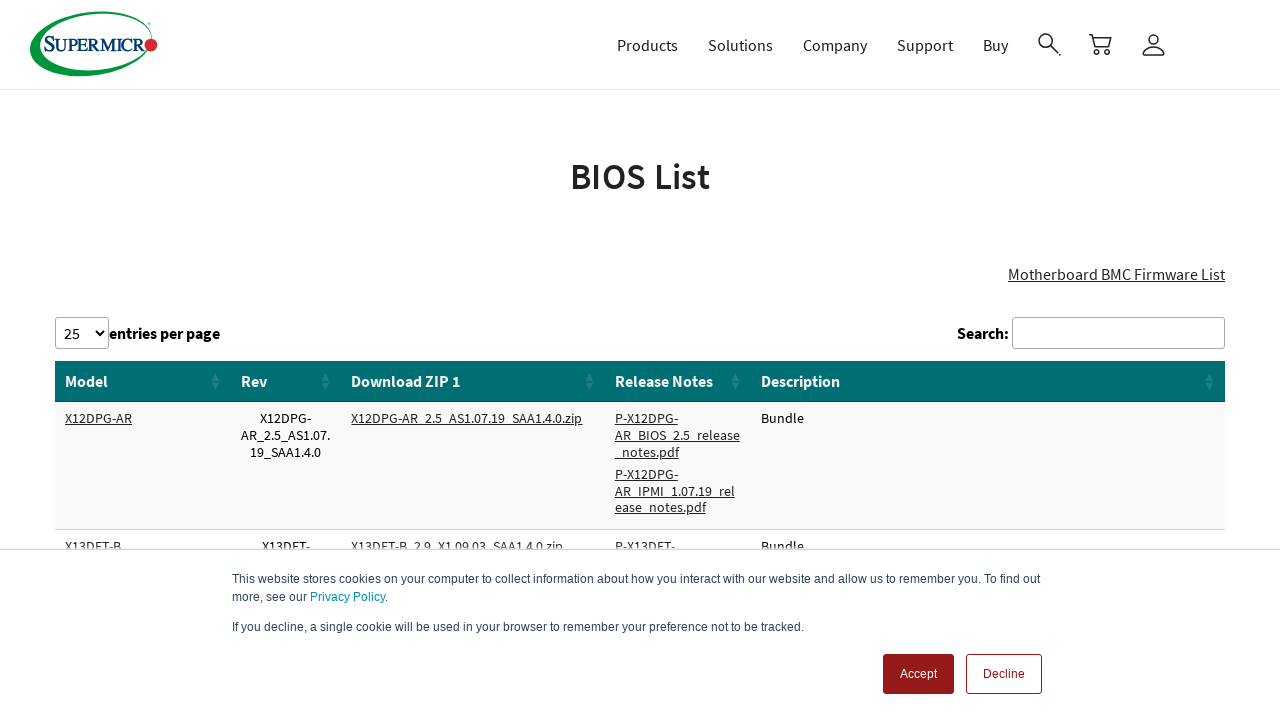

Filled DataTables search input with motherboard model 'X11DPH-T' on input[type="search"][aria-controls="DataTables_Table_0"]
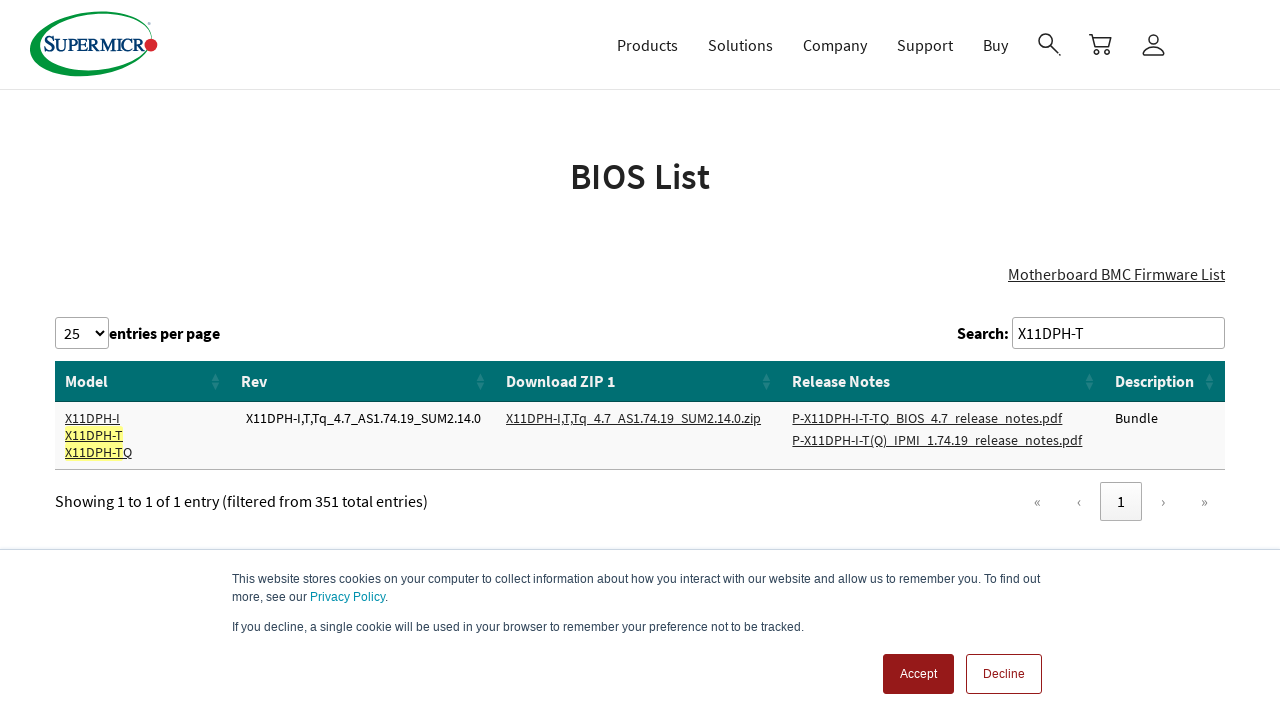

BIOS download links loaded for X11DPH-T motherboard
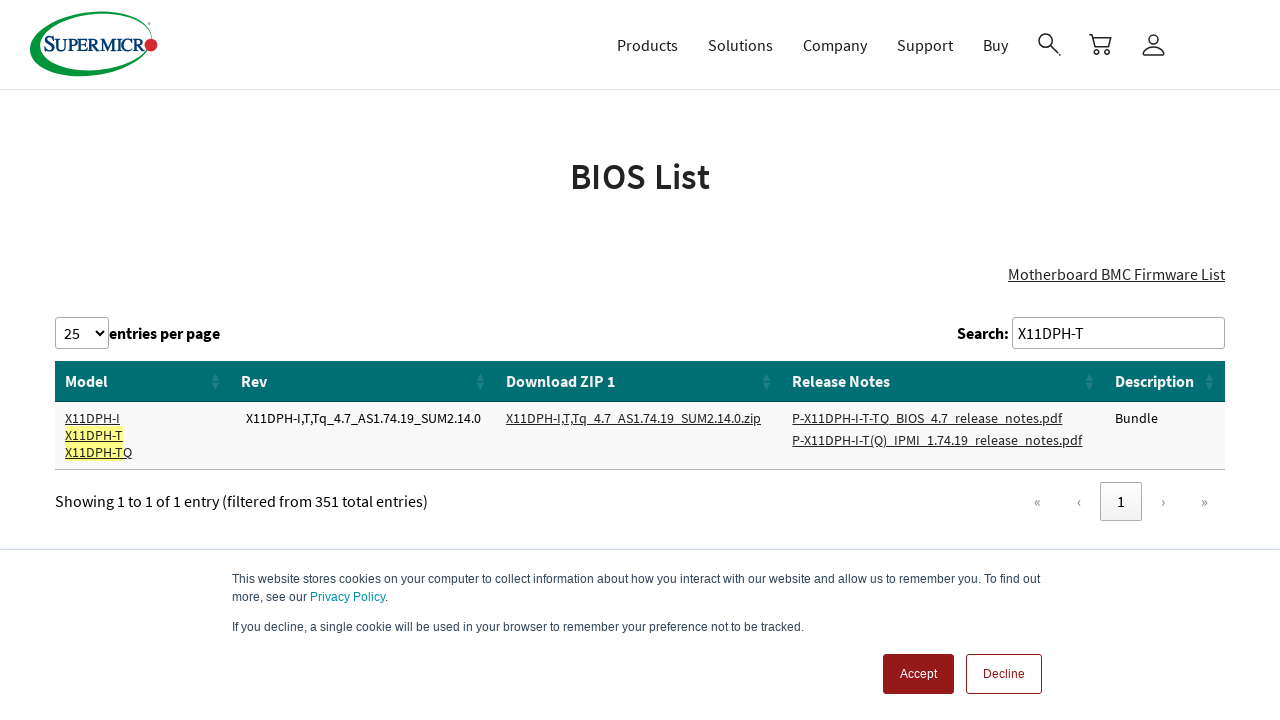

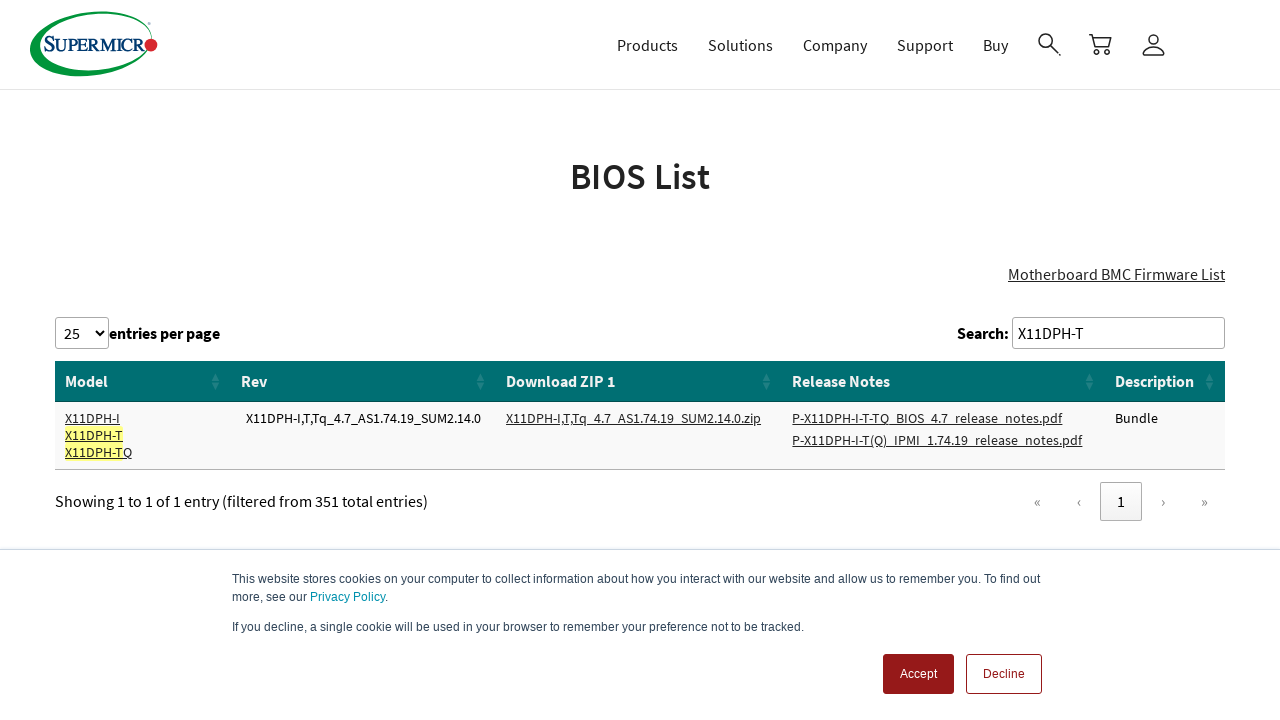